Tests file upload functionality by uploading a sample text file and submitting the form on the Heroku test application.

Starting URL: https://the-internet.herokuapp.com/upload

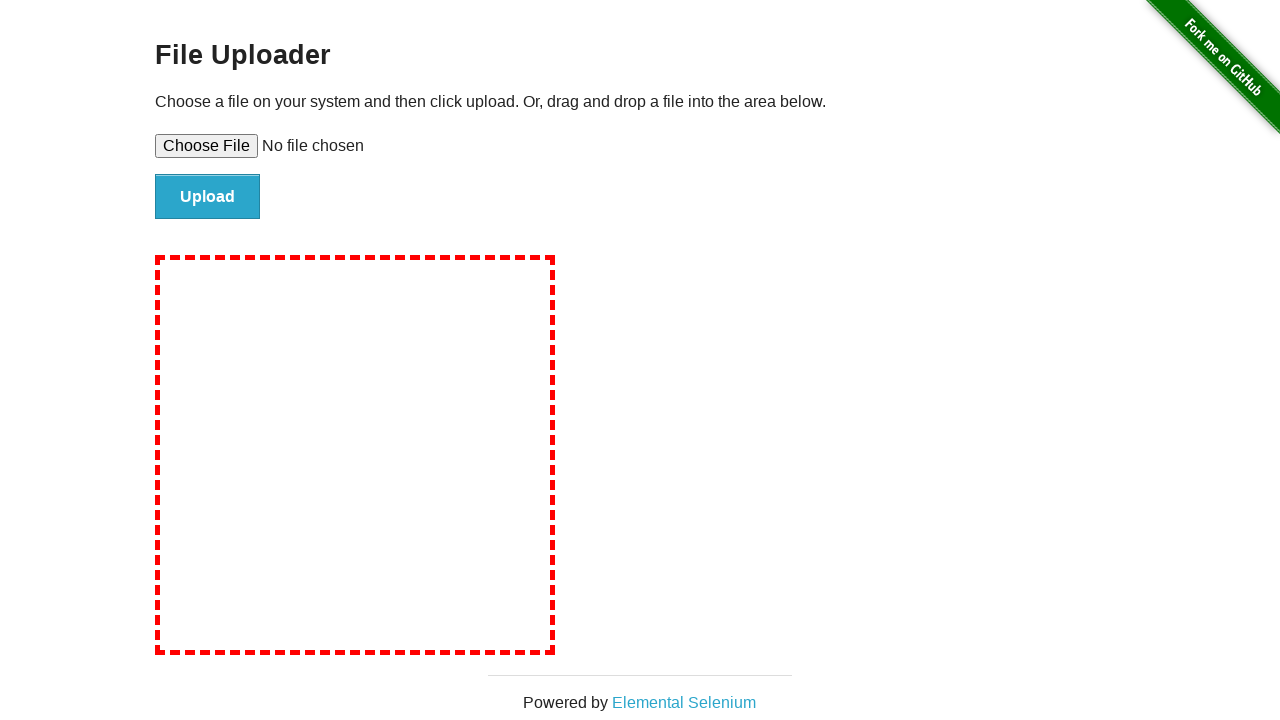

Created temporary text file for upload
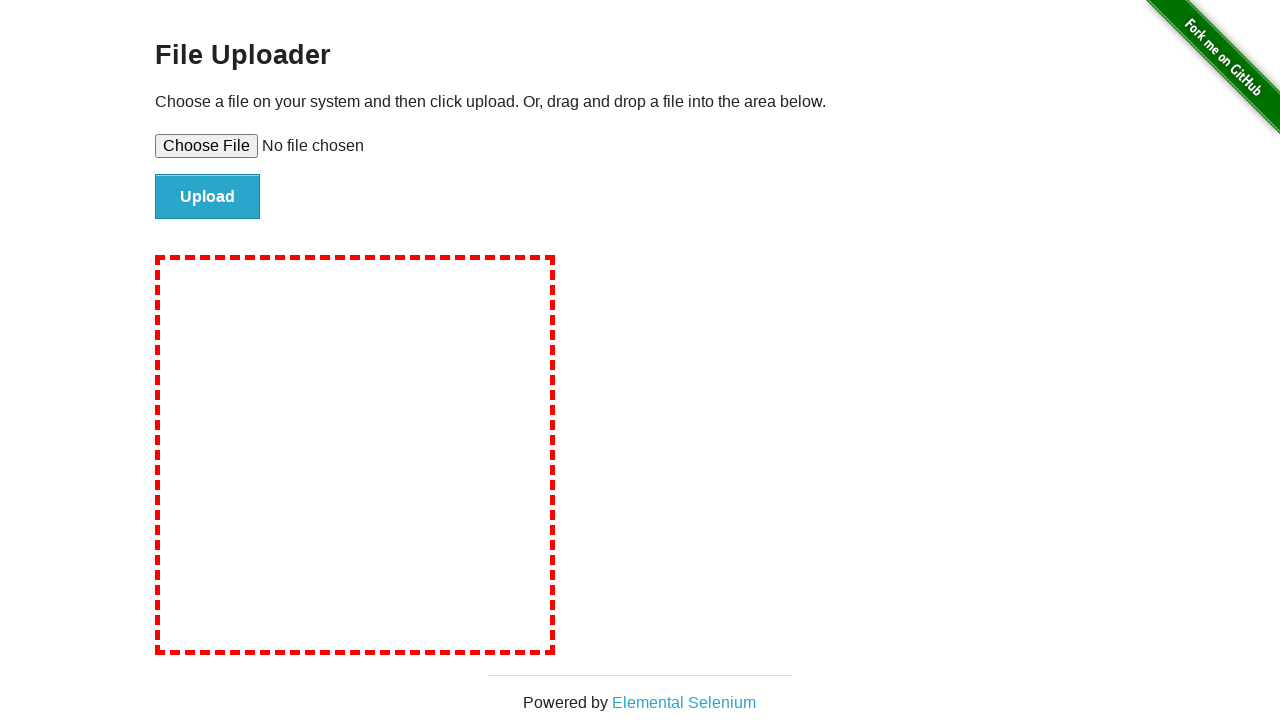

Set input file to upload sample text file
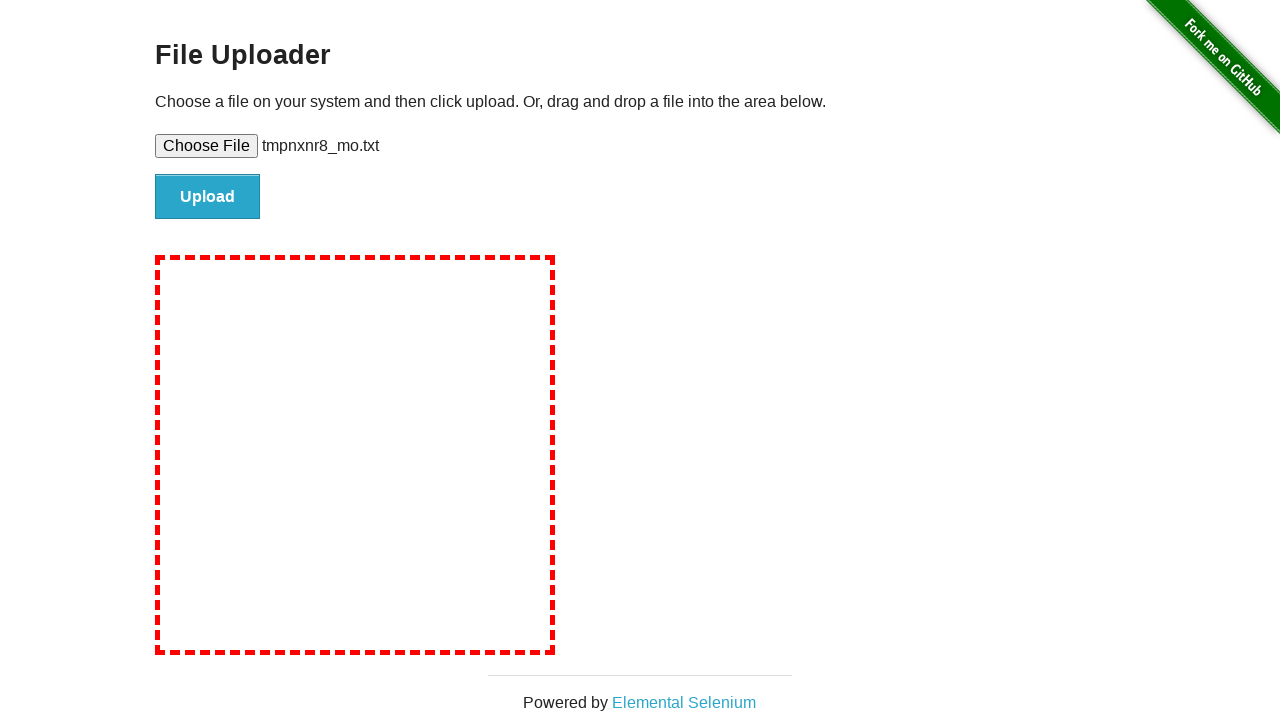

Clicked file submit button to upload at (208, 197) on #file-submit
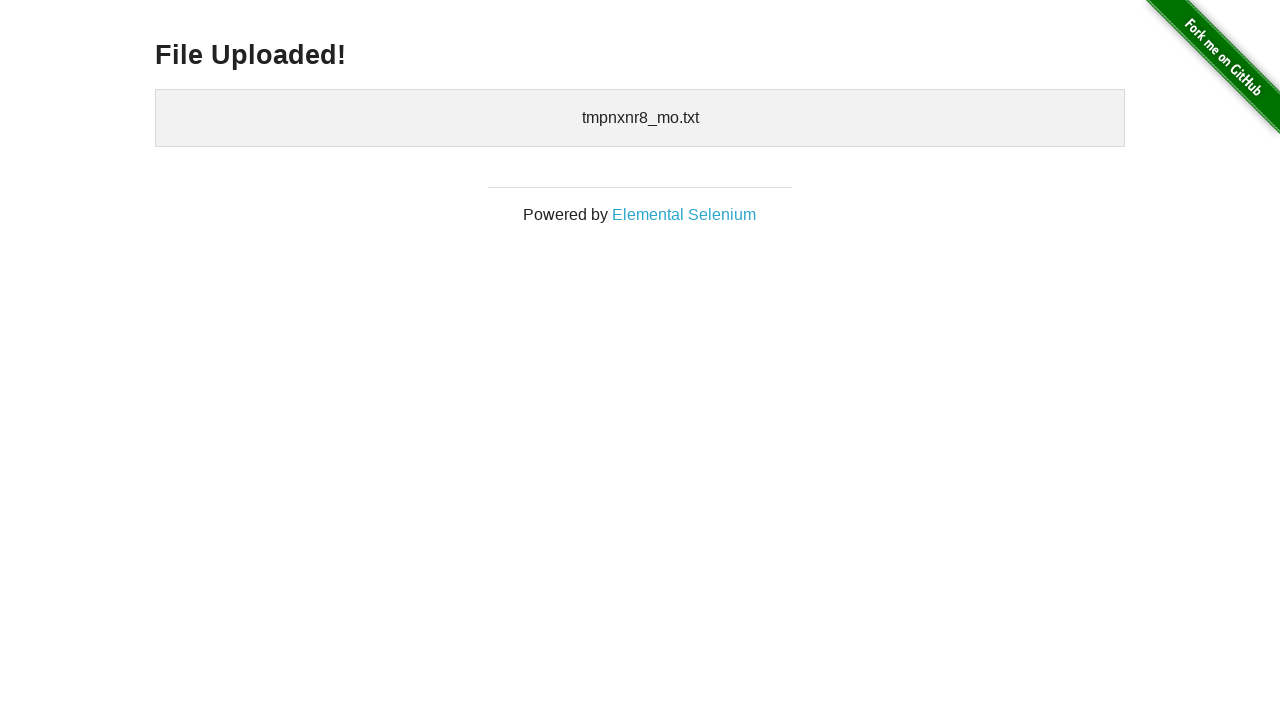

File upload completed and confirmation displayed
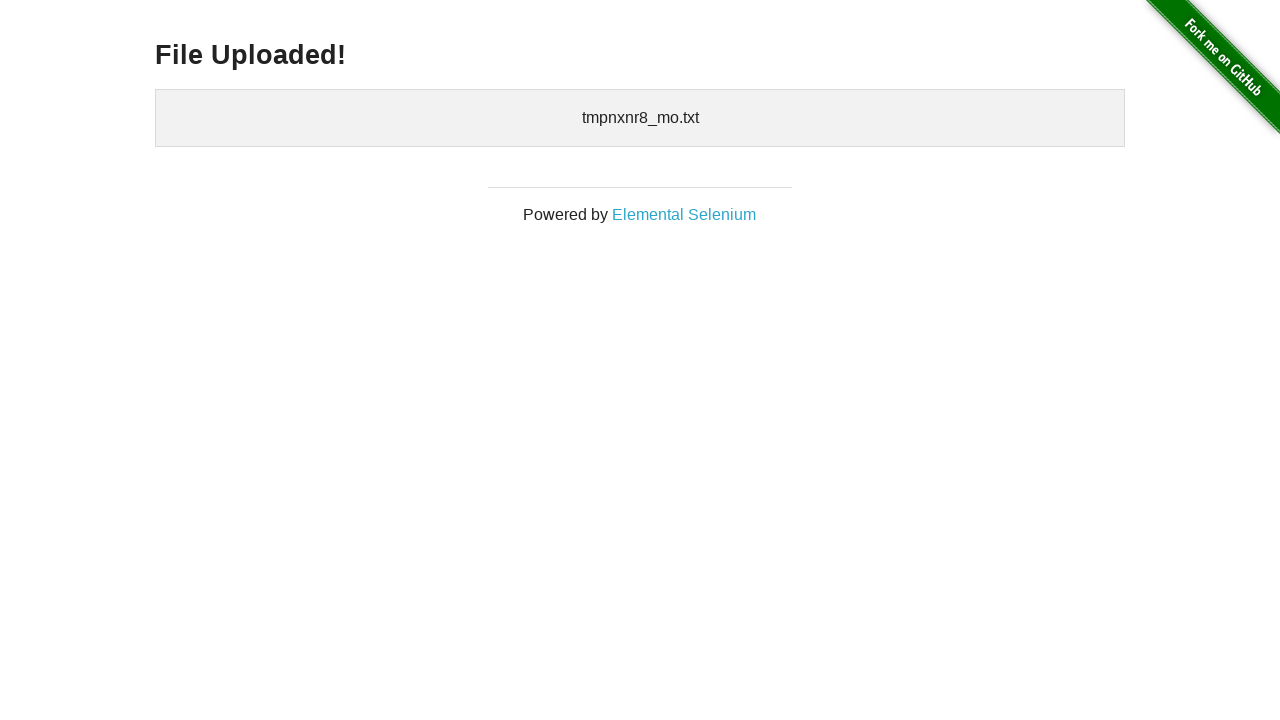

Cleaned up temporary file
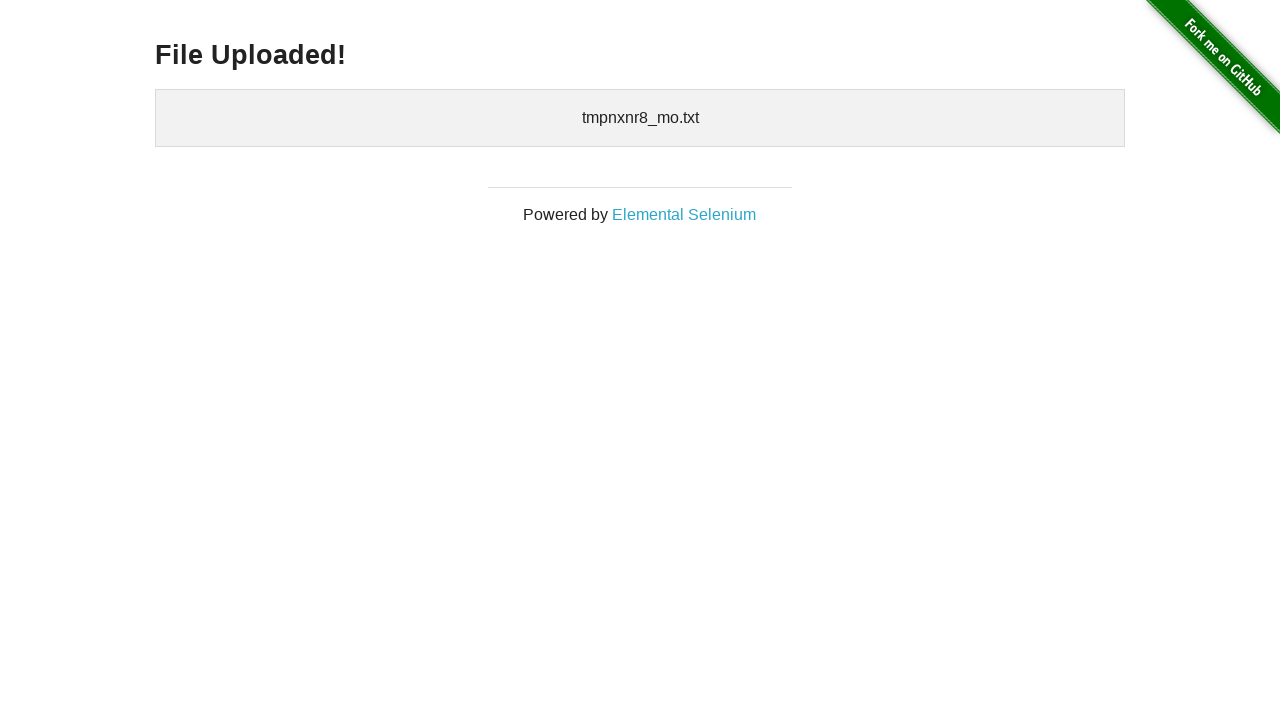

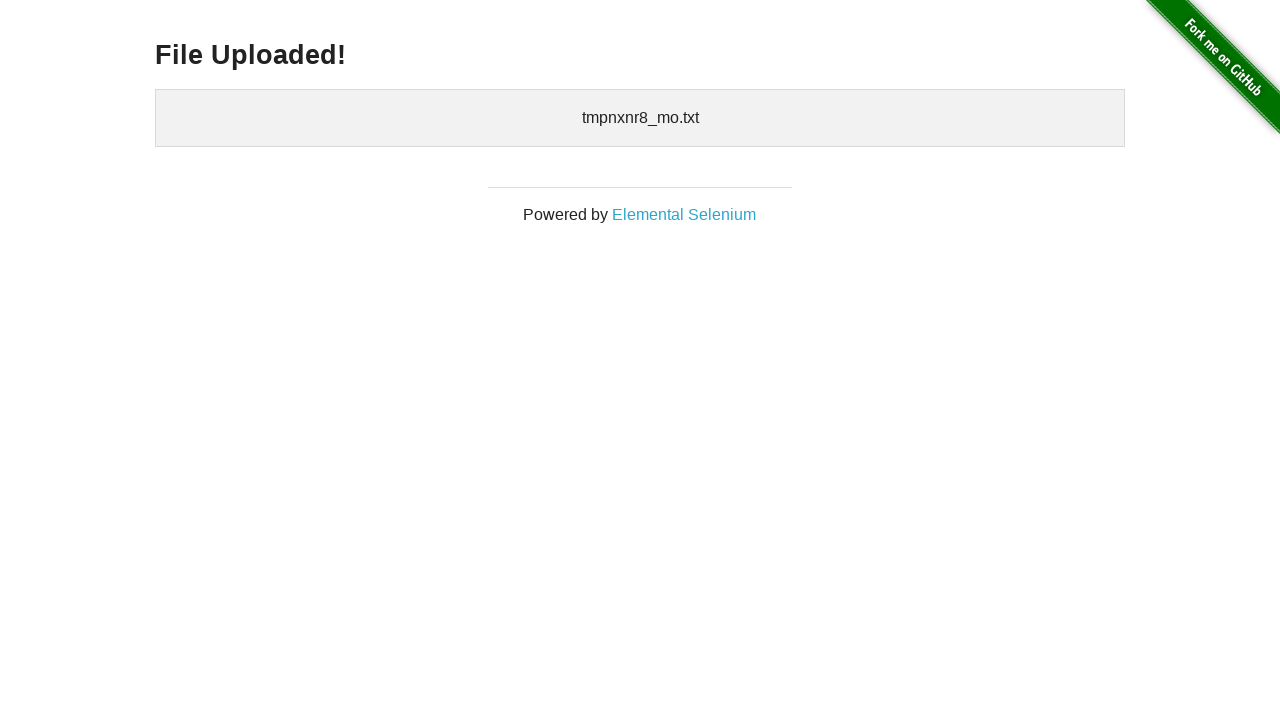